Navigates to a QA practice page and verifies the page loads successfully

Starting URL: https://qaclickacademy.com/practice.php

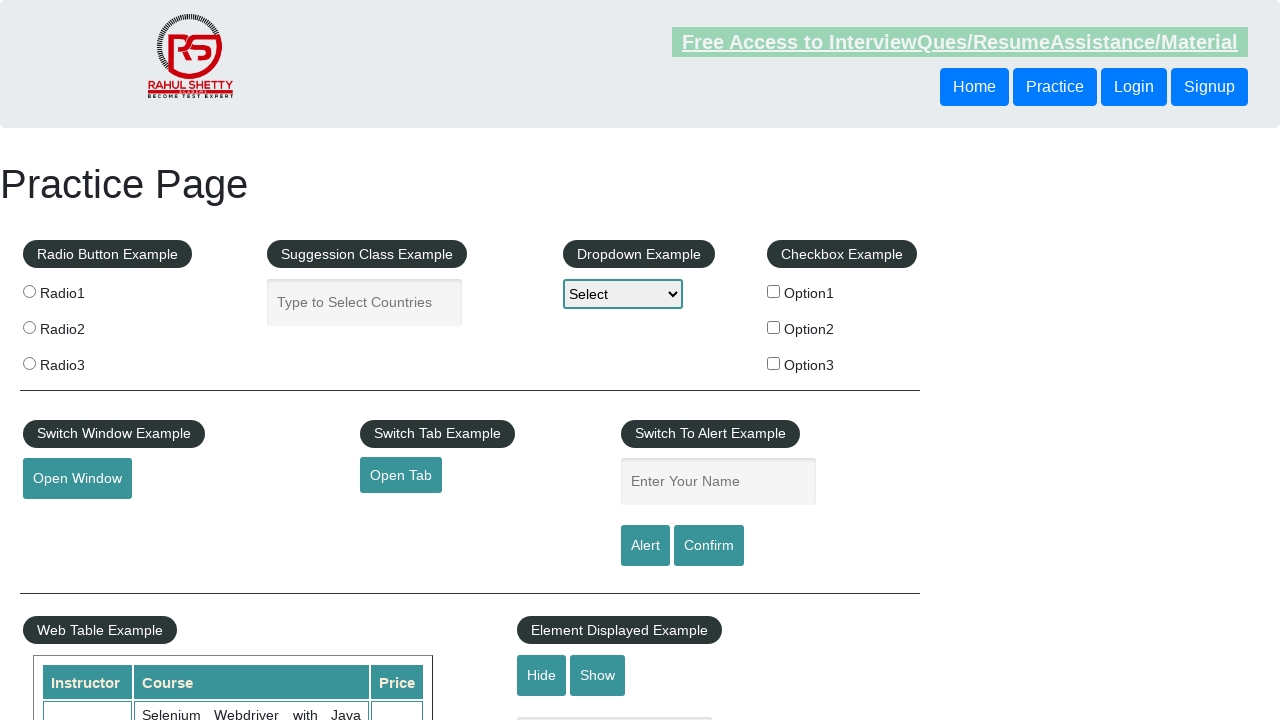

Waited for page DOM to load completely
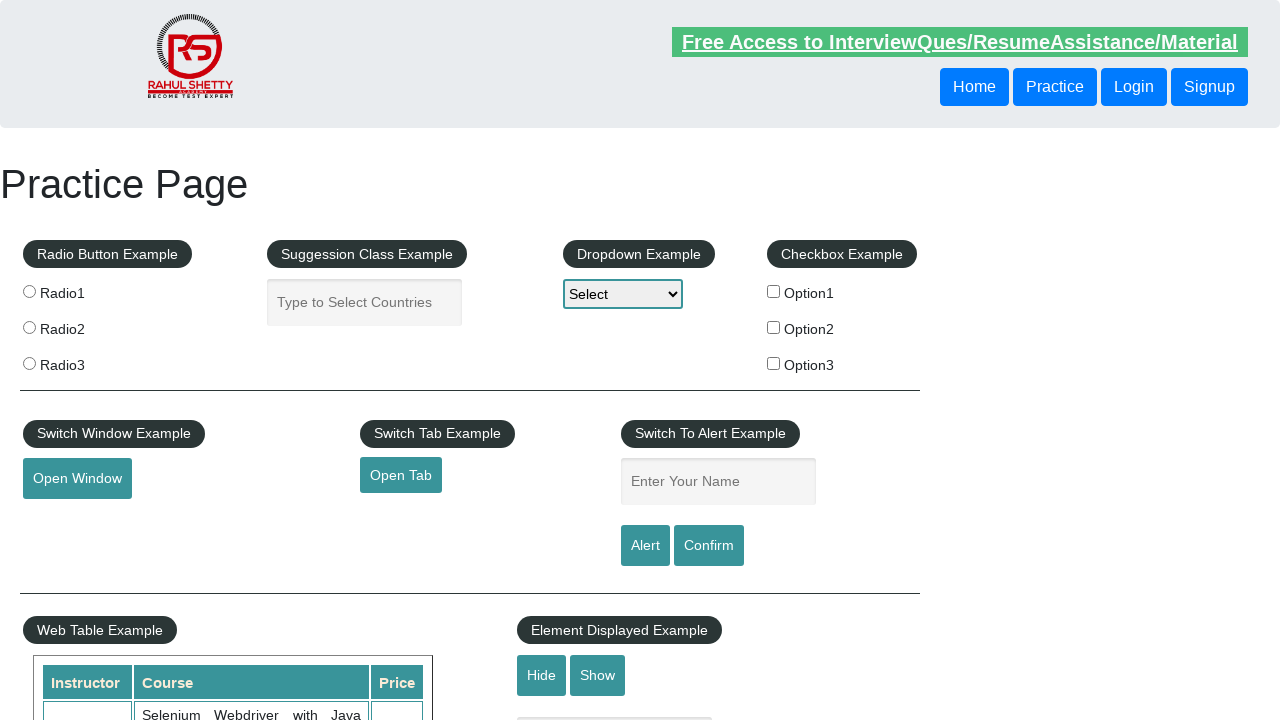

Verified body element is present on QA practice page
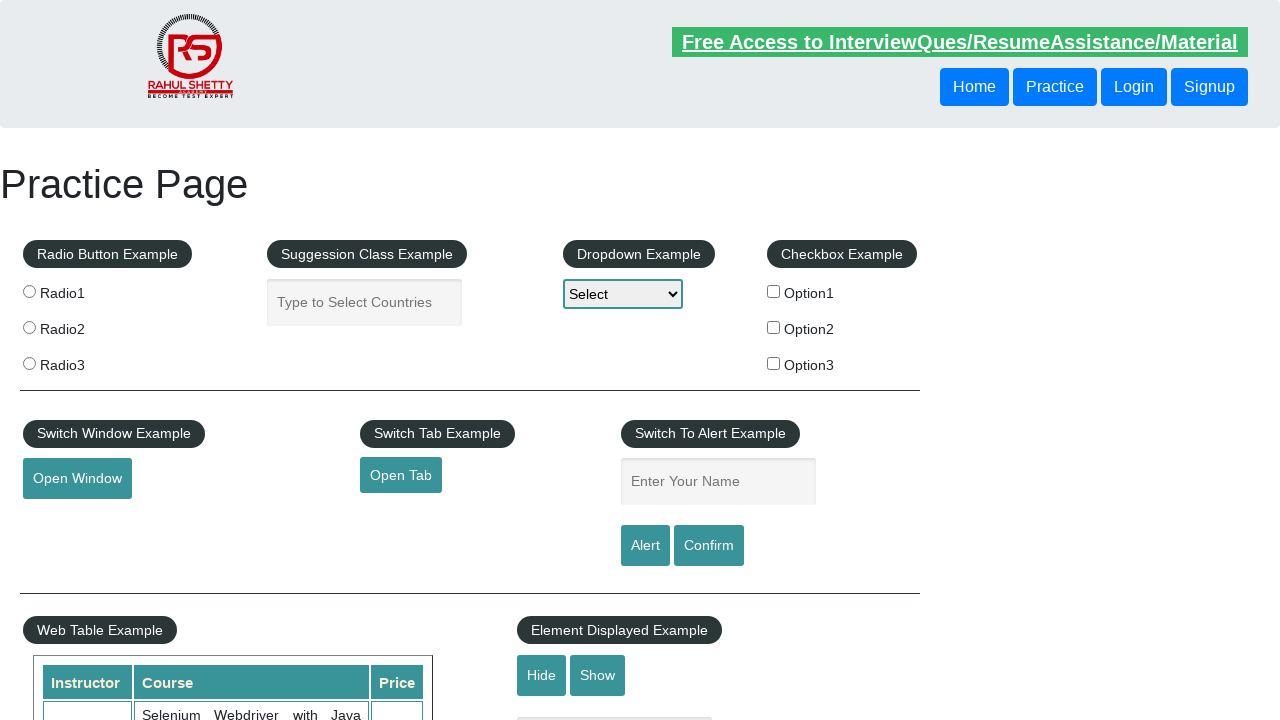

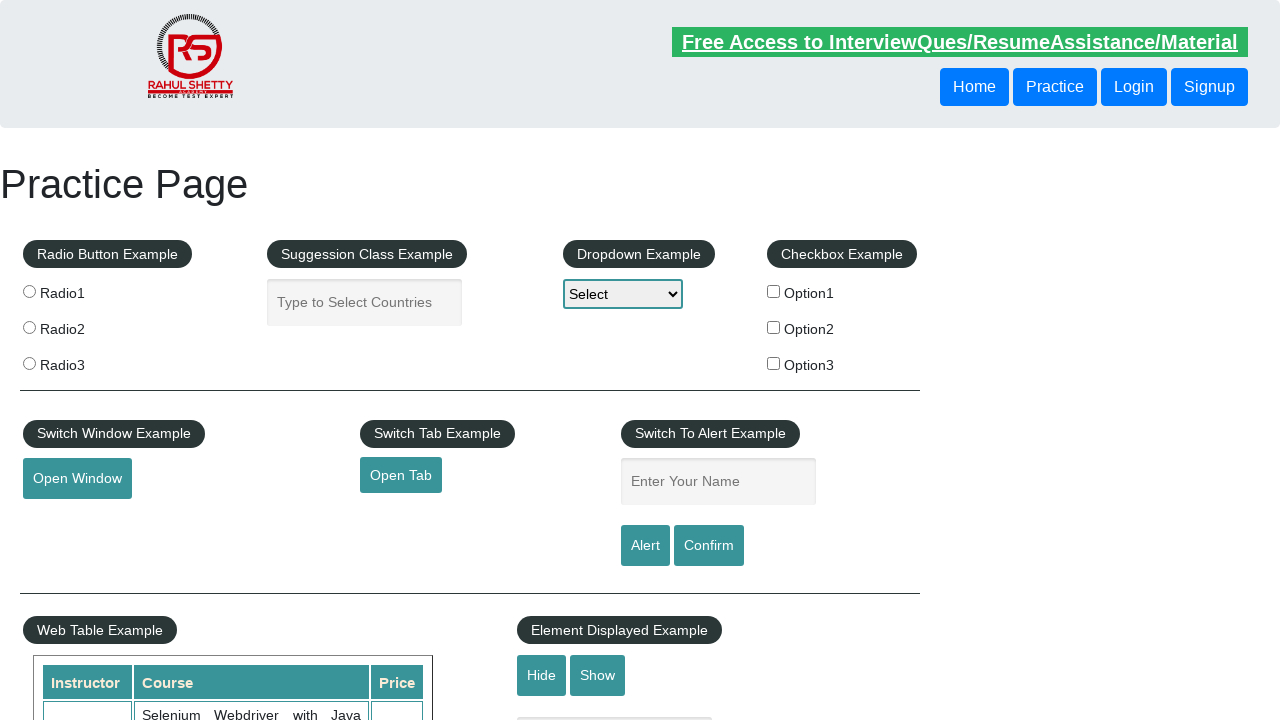